Tests mouse hover functionality by hovering over a menu element and then clicking a submenu item

Starting URL: https://www.gumtree.com/for-sale?adRemoved=true

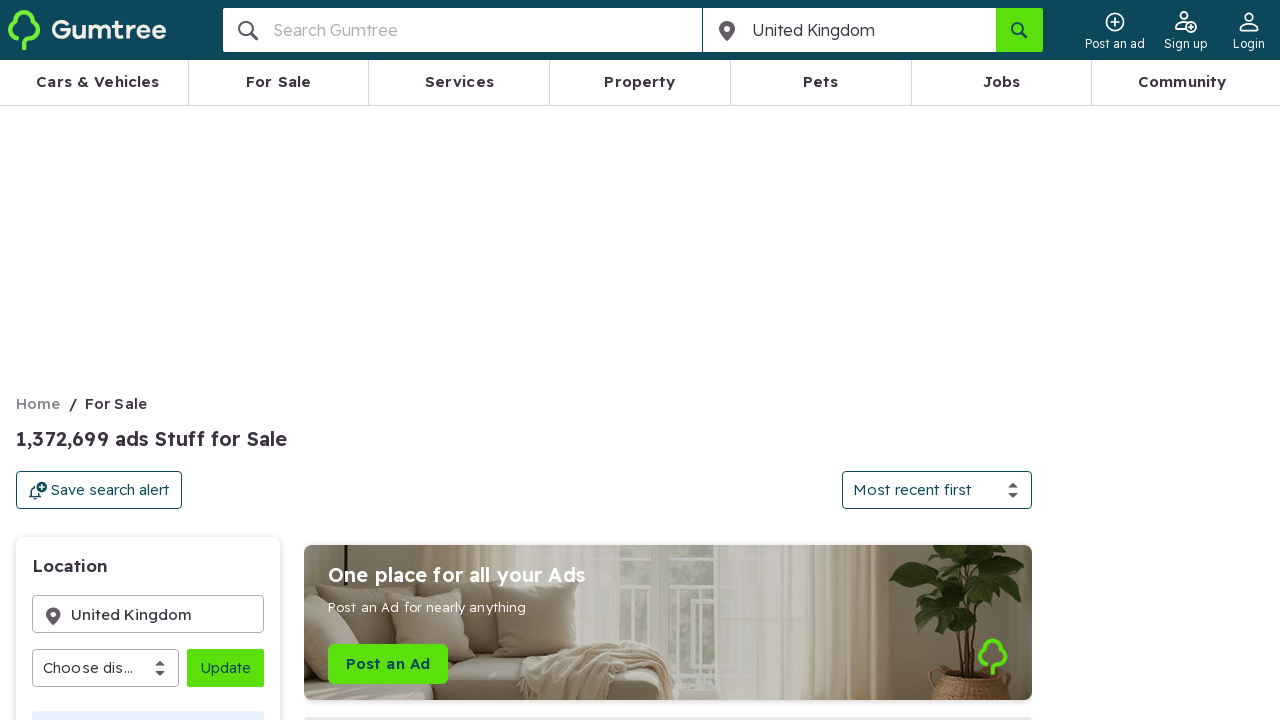

Hovered over first menu item at (98, 82) on xpath=//*[@id="content"]/header/div/div[1]/div/div[1]/div/div/div/ul/li[1]/div/a
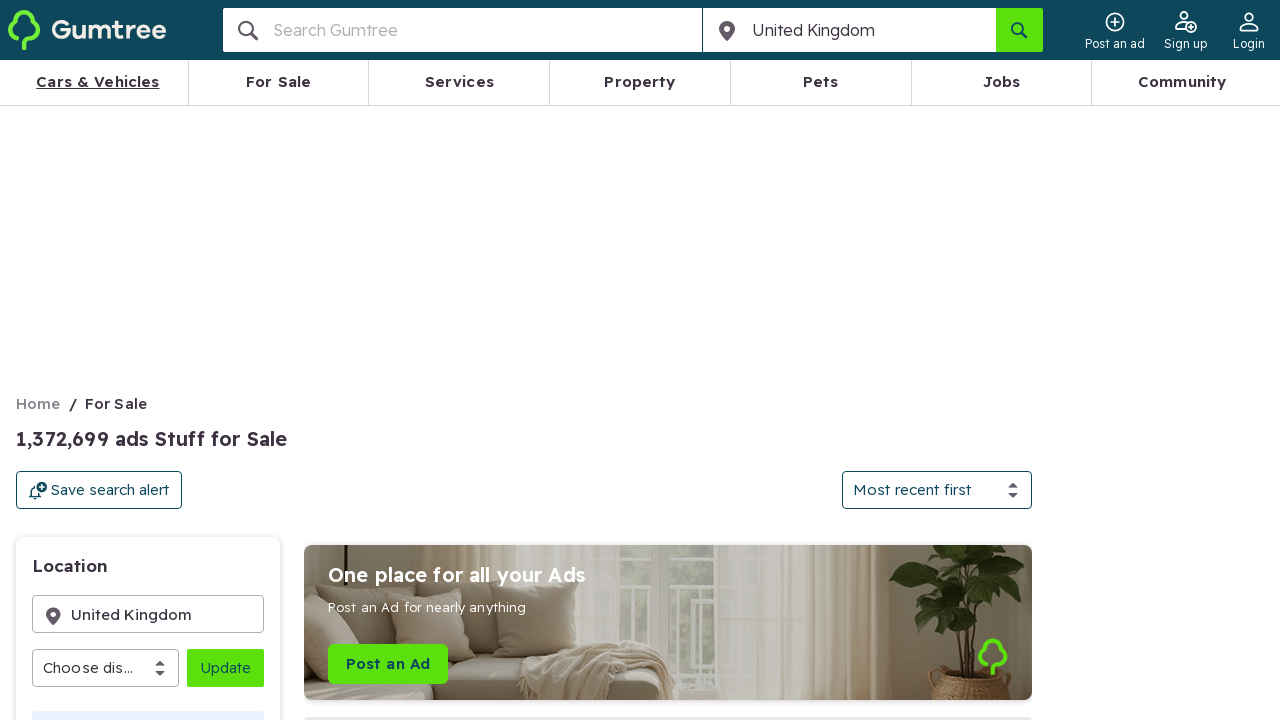

Clicked on submenu item at (133, 246) on xpath=//*[@id="content"]/header/div/div[2]/div[2]/div/div[1]/div/div[2]/ul/li[3]
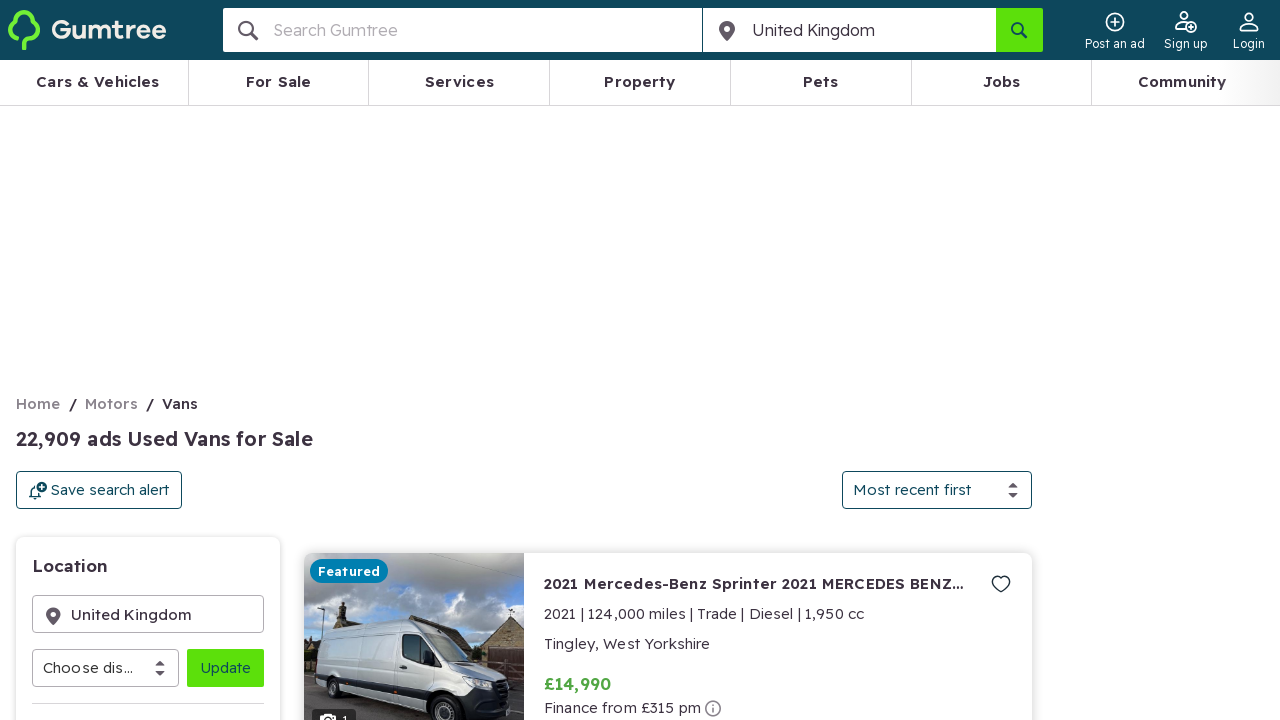

Retrieved page title: Used Vans for Sale | Great Local Deals | Gumtree
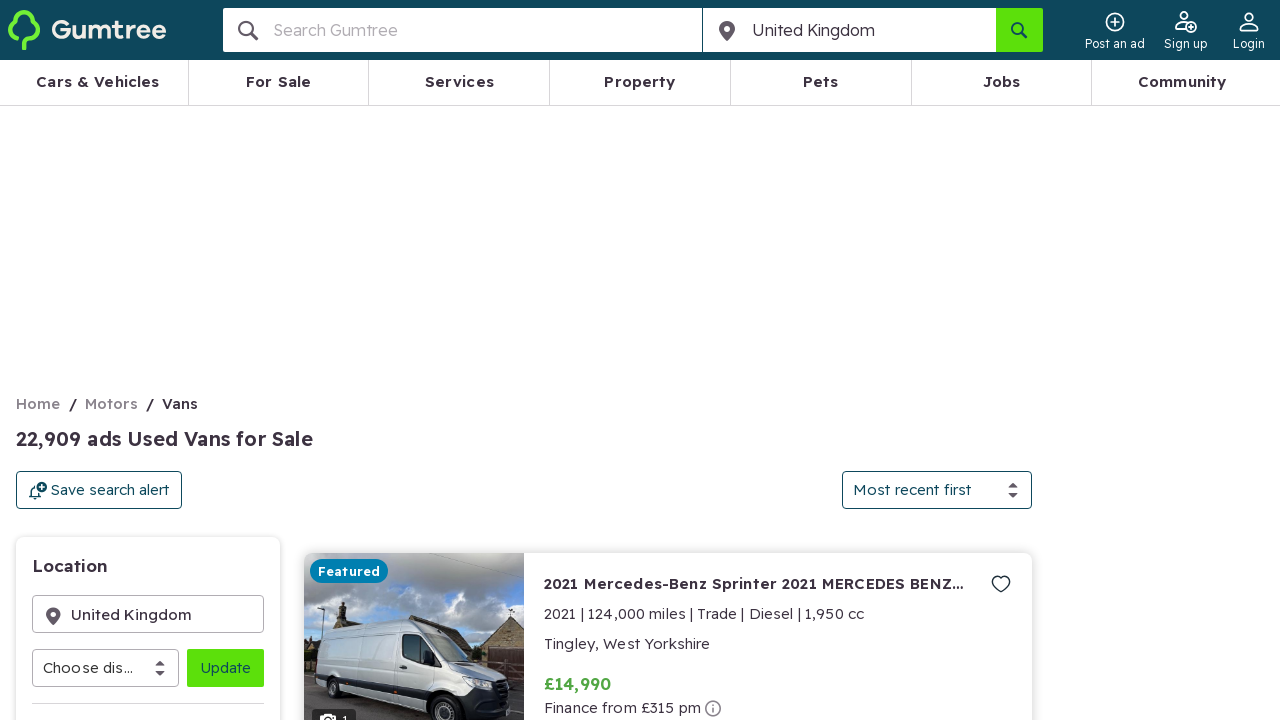

Retrieved page URL: https://www.gumtree.com/cars-vans-motorbikes/vans
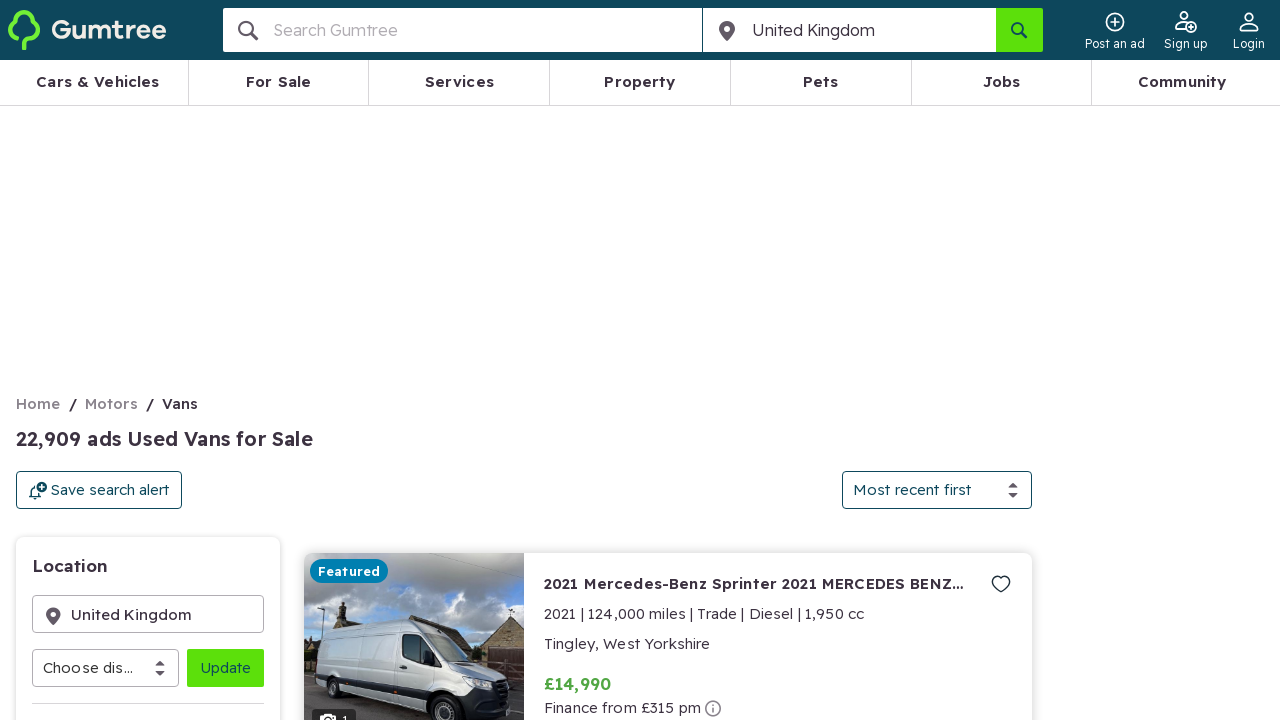

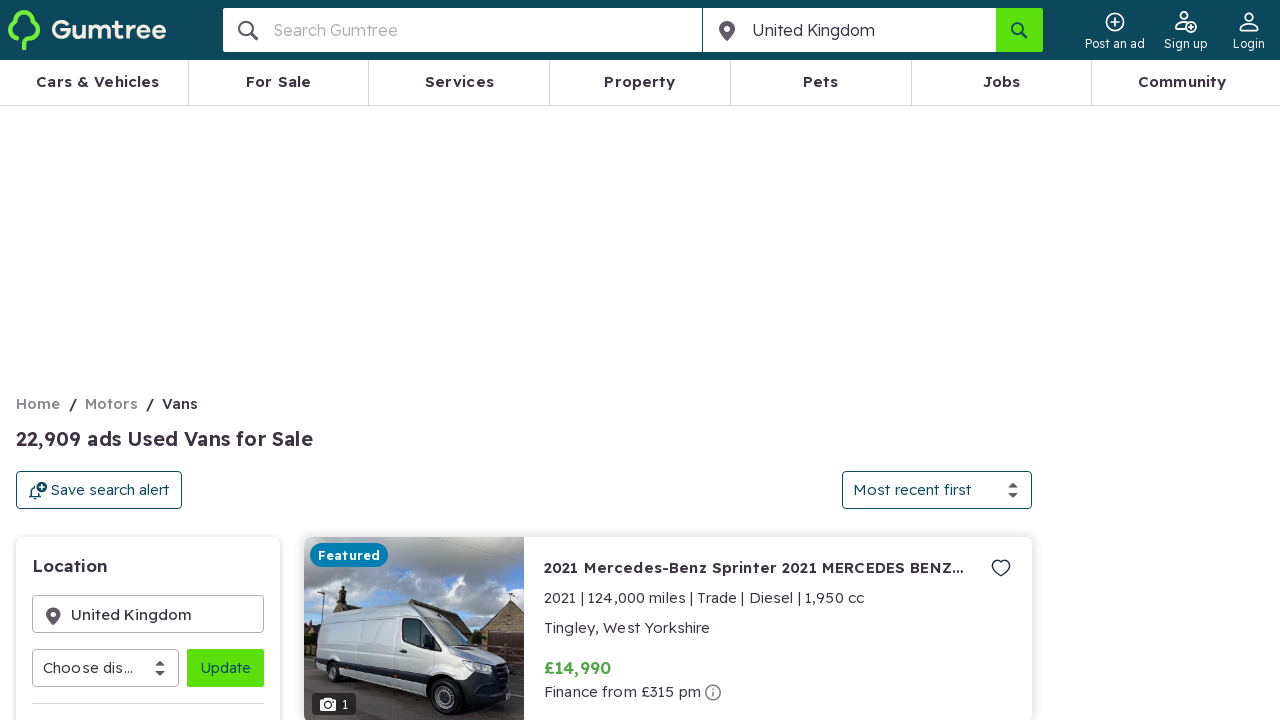